Tests a QA automation page by filling an input field and clicking the third button after verifying button count

Starting URL: https://erikdark.github.io/Qa_autotest_01/

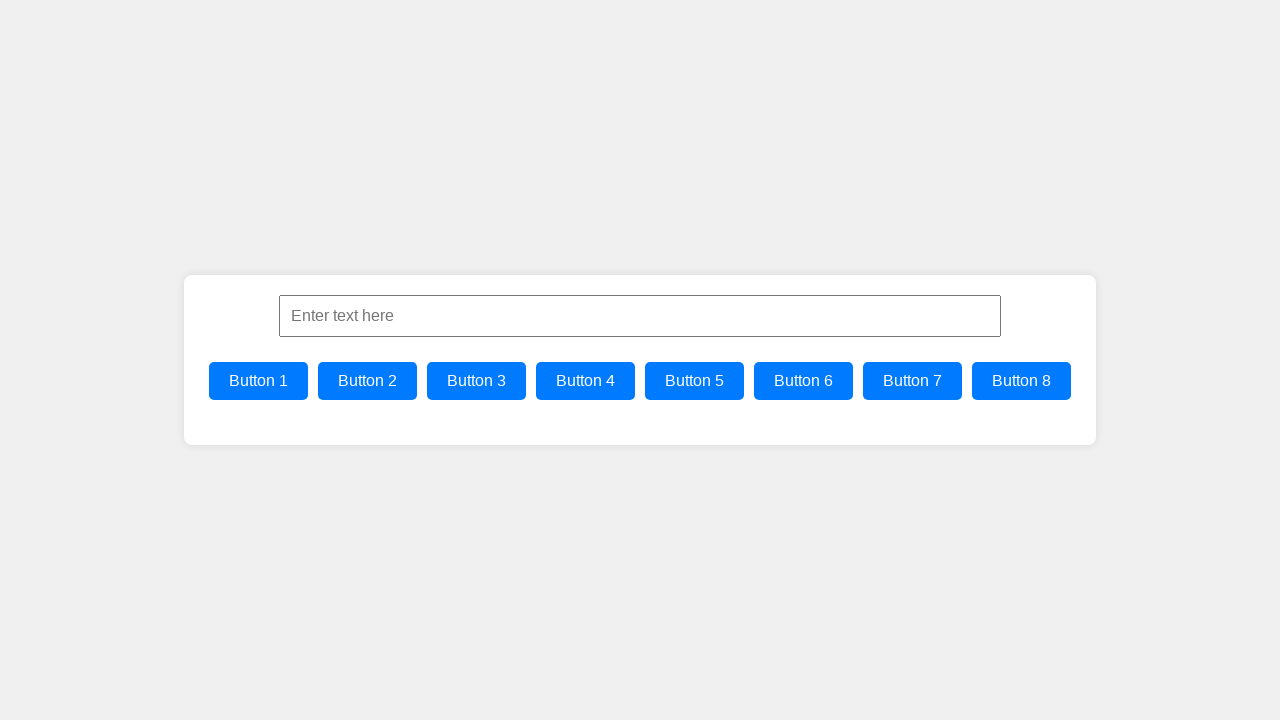

Filled input field with 'Erik' on #inputField
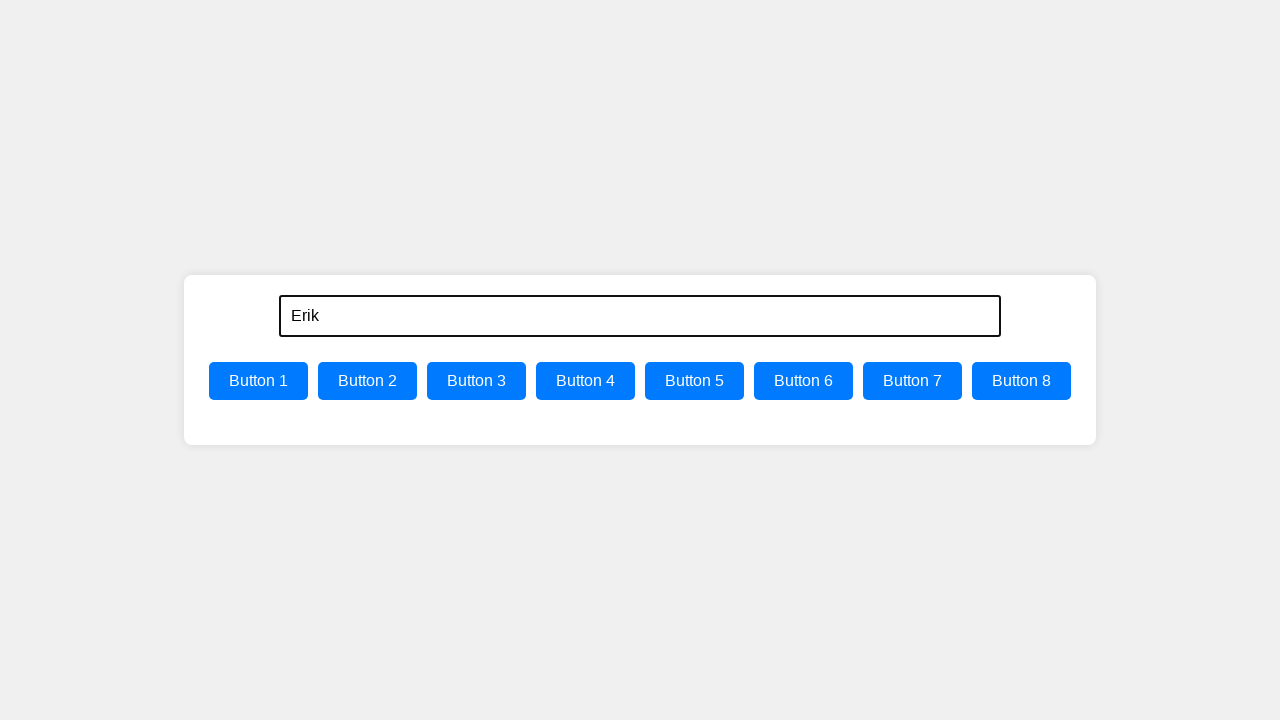

Retrieved all buttons from the buttons section
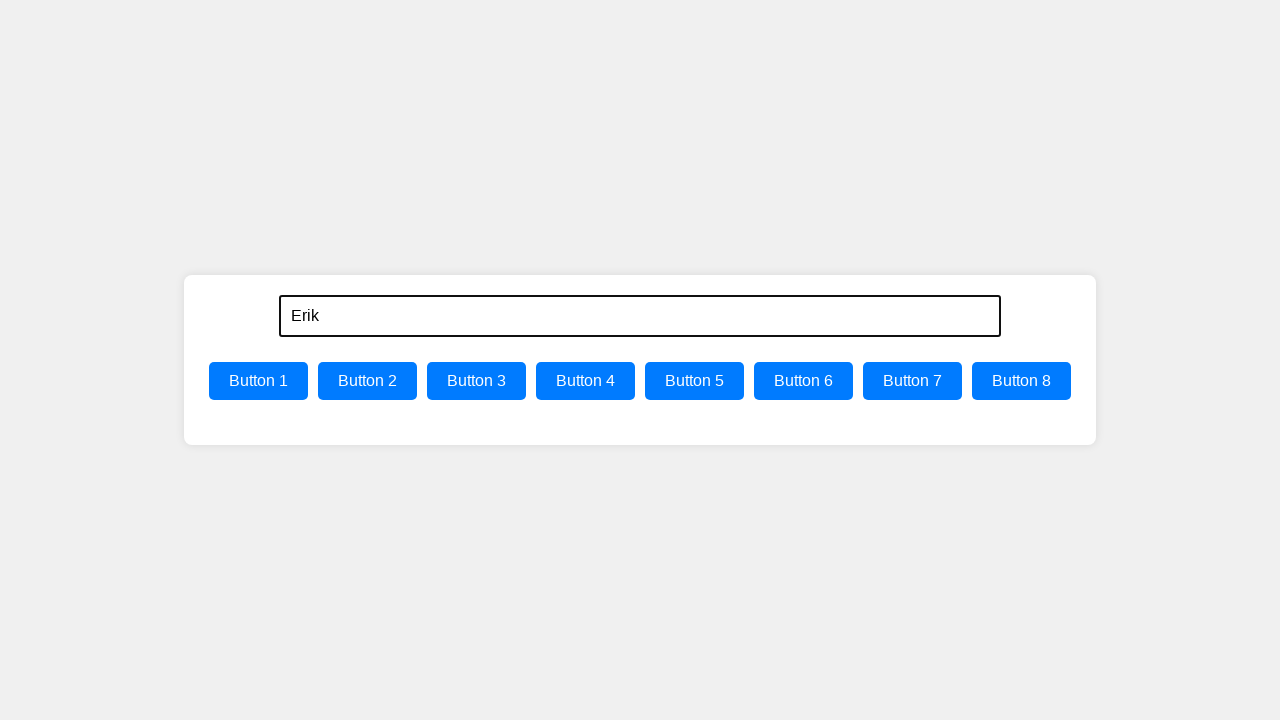

Button count verified: 8 buttons found (as expected)
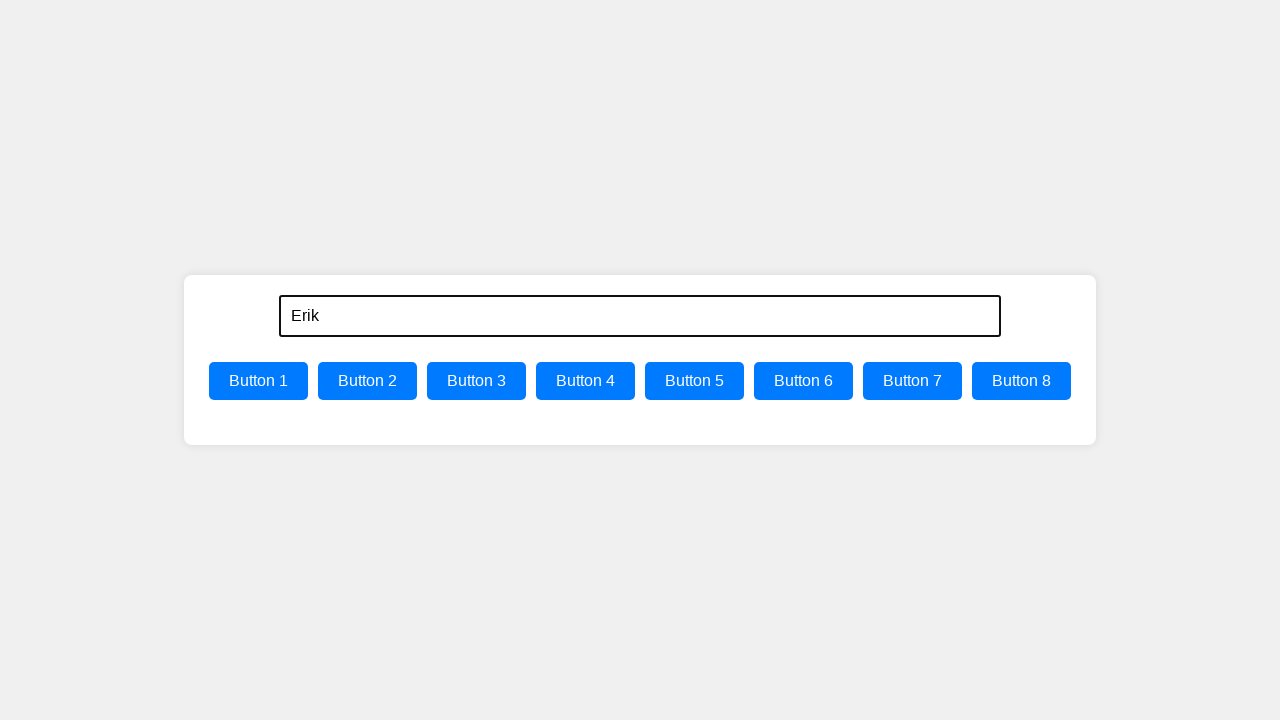

Clicked the third button at (476, 381) on .buttons .btn >> nth=2
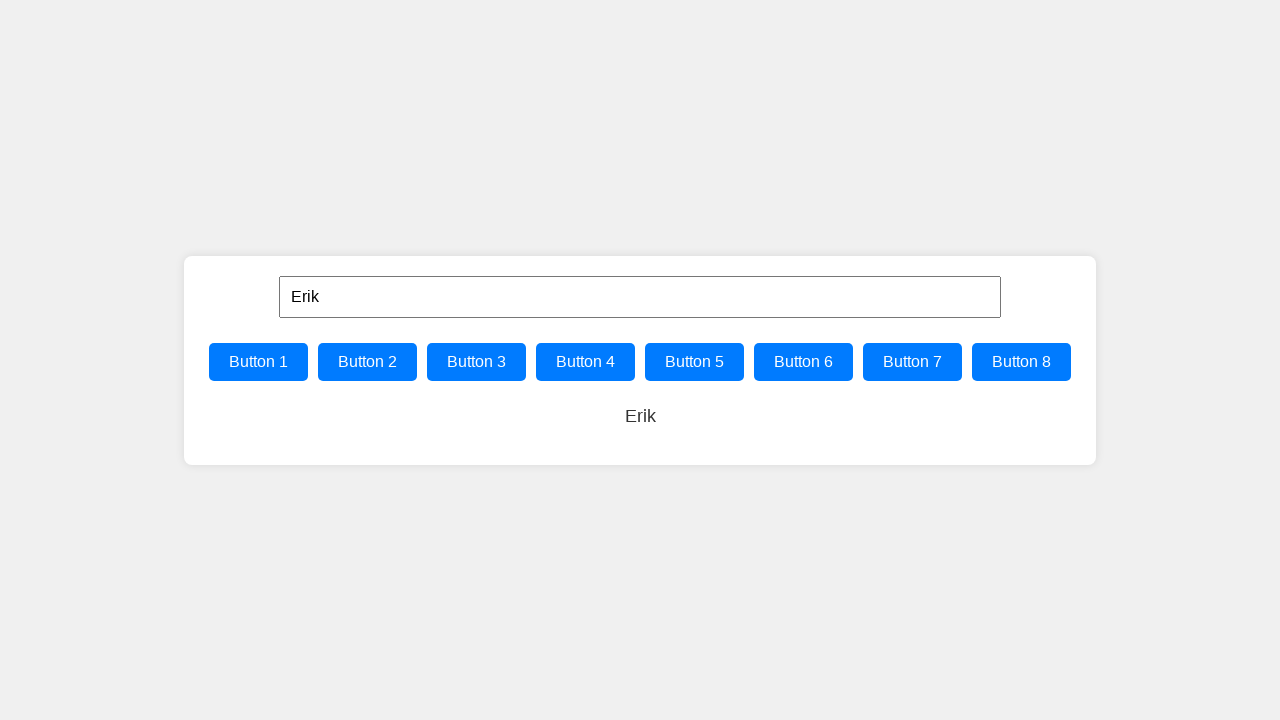

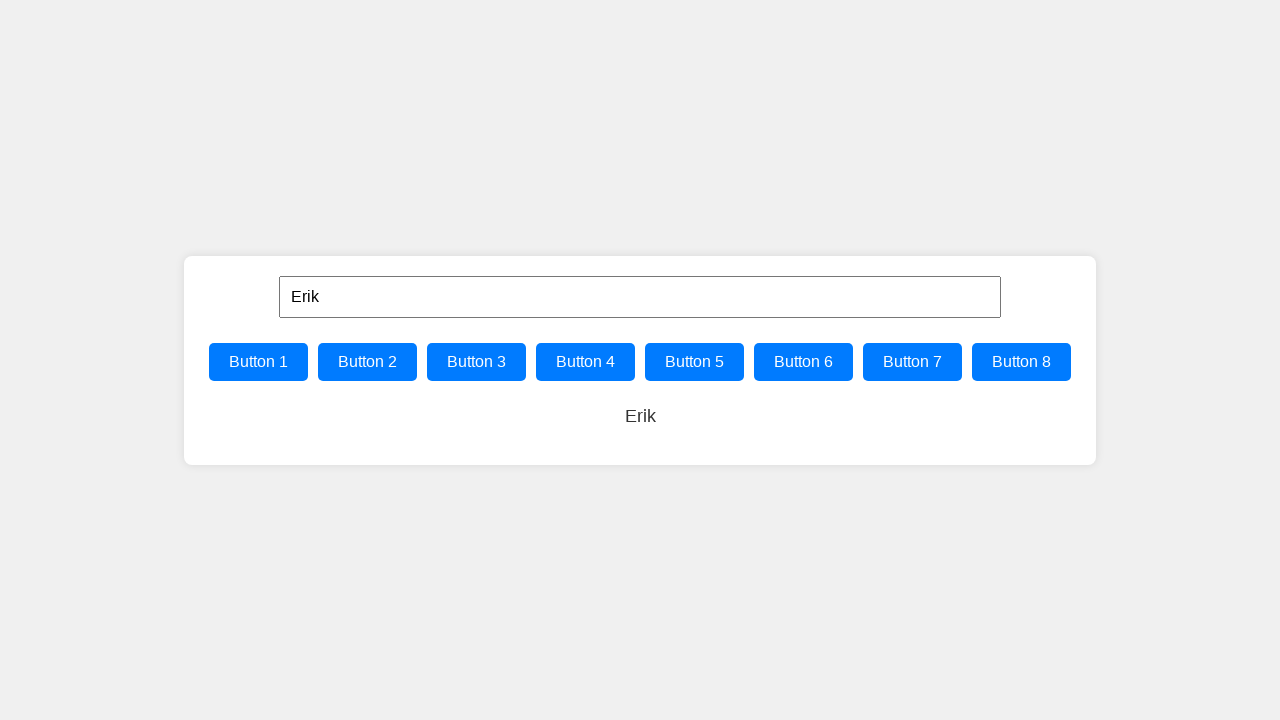